Tests interaction with a marketing landing page by clicking the "GET INSTANT ACCESS NOW" button and filling in a text input field with a username.

Starting URL: https://leadsark.com/

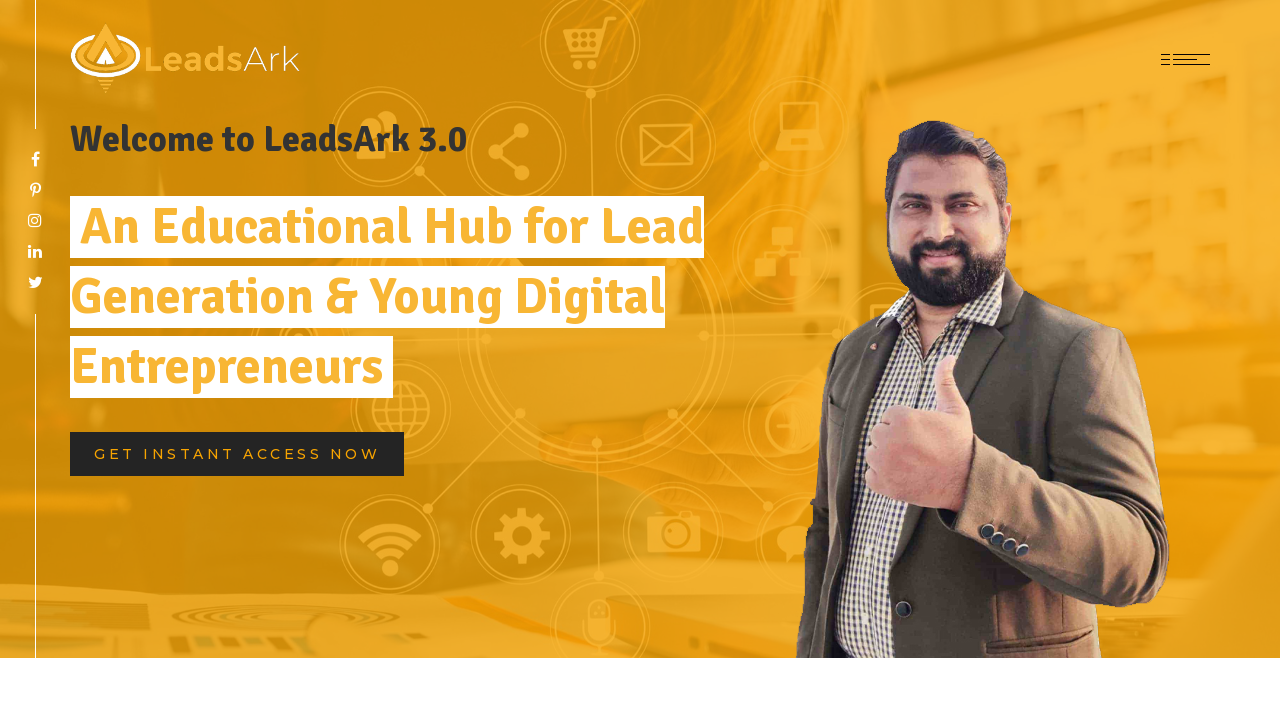

Clicked the 'GET INSTANT ACCESS NOW' button at (237, 454) on xpath=//a[text()='GET INSTANT ACCESS NOW']
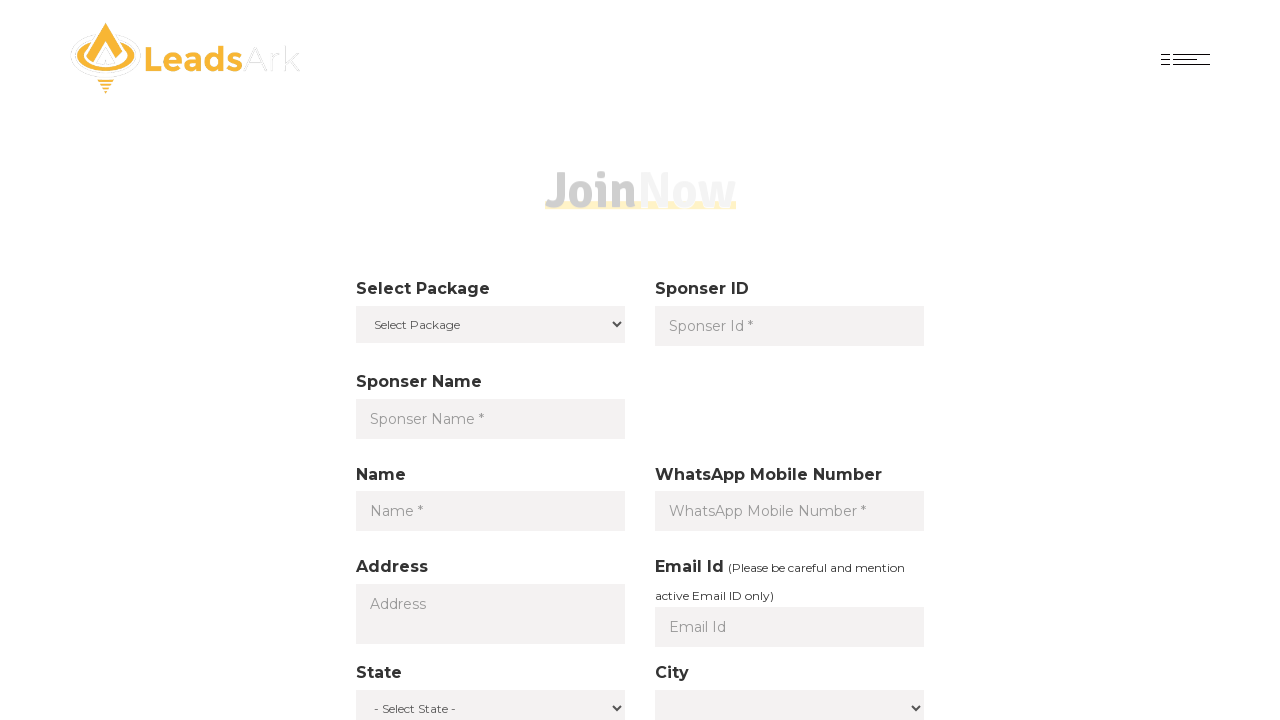

Filled username field with 'marcus_johnson87' on input[type='text']
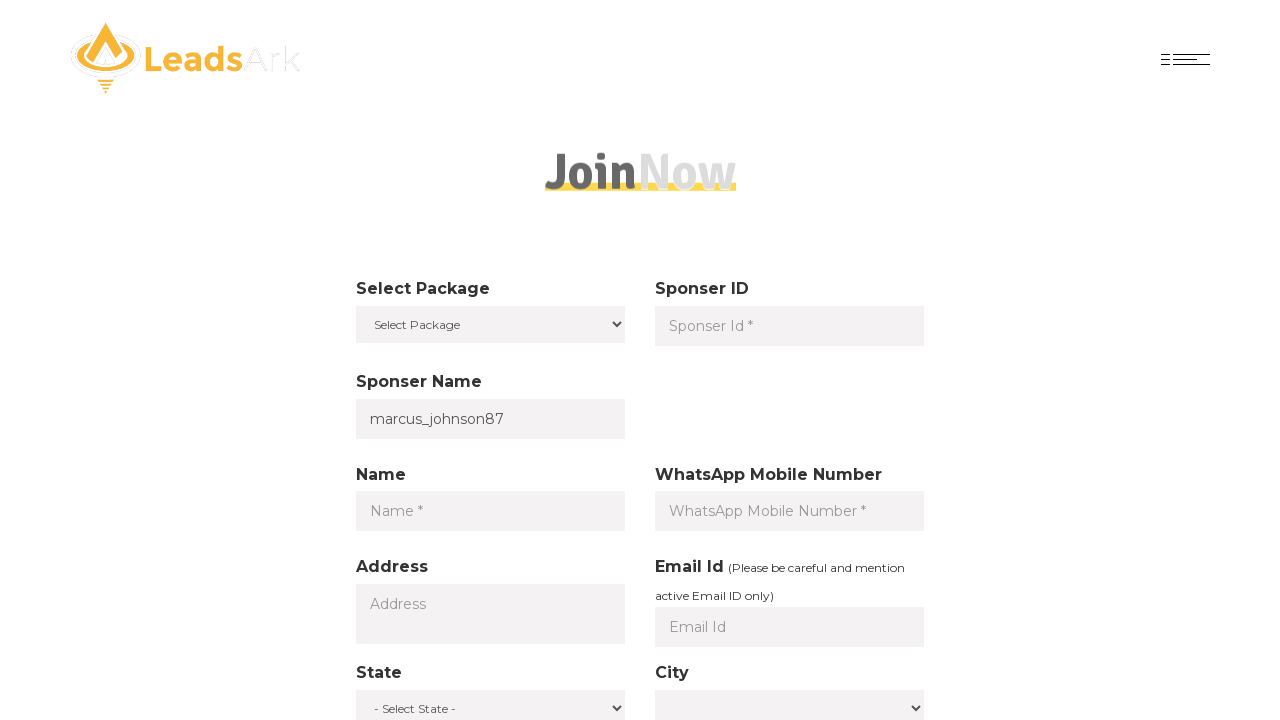

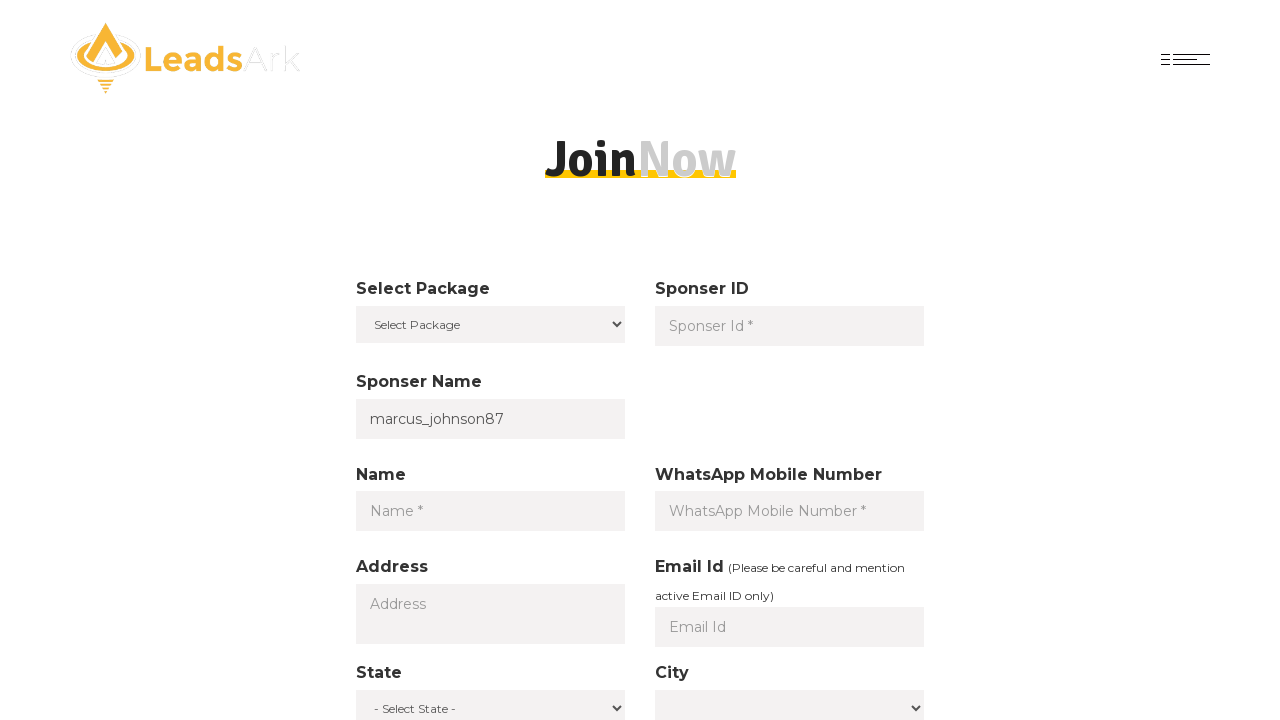